Navigates to the automation exercise website, verifies the homepage is visible, clicks on the Test Cases button, and verifies navigation to the test cases page

Starting URL: http://automationexercise.com

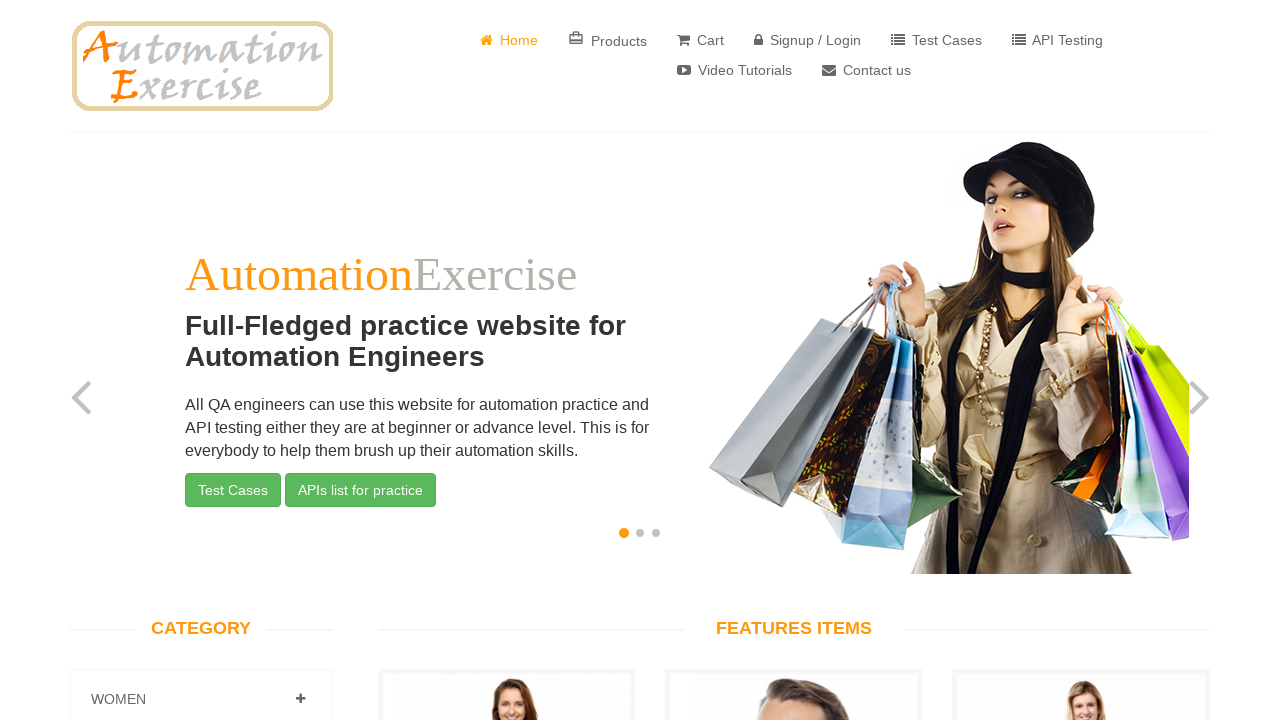

Verified homepage is visible by checking logo element
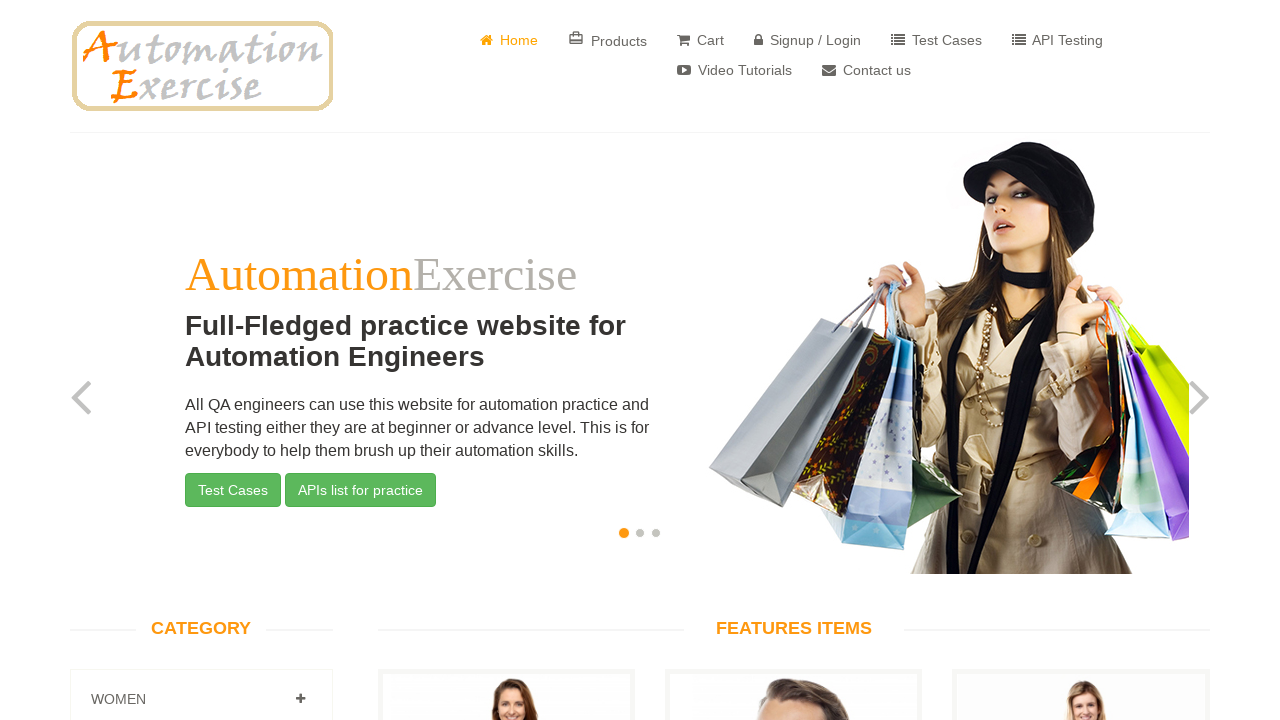

Clicked on Test Cases button at (233, 490) on (//button[@type='button'])[1]
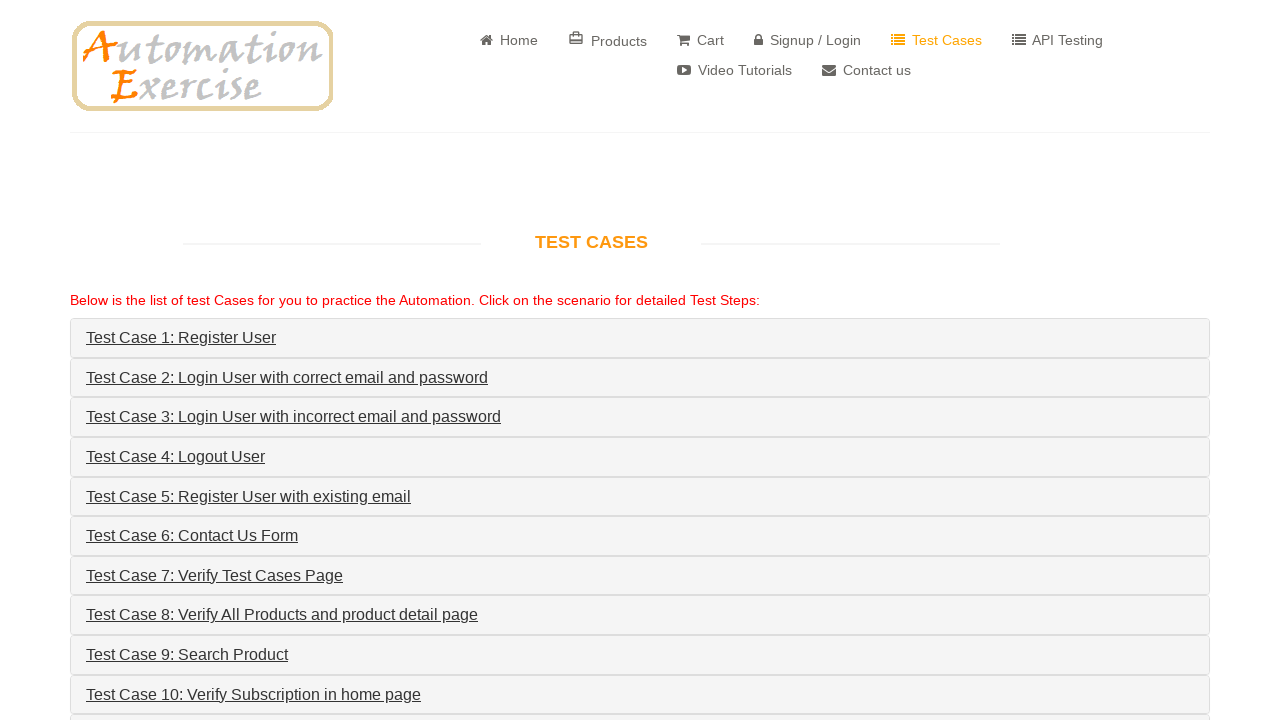

Verified navigation to test cases page by checking title element
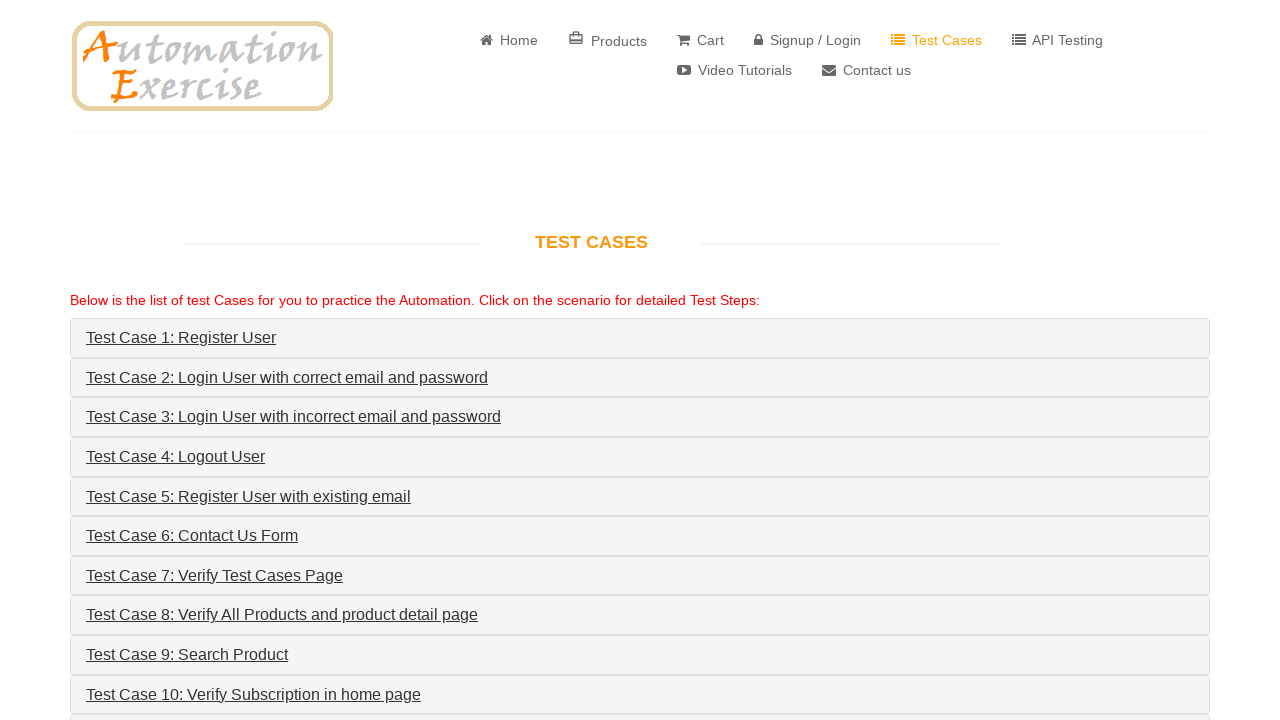

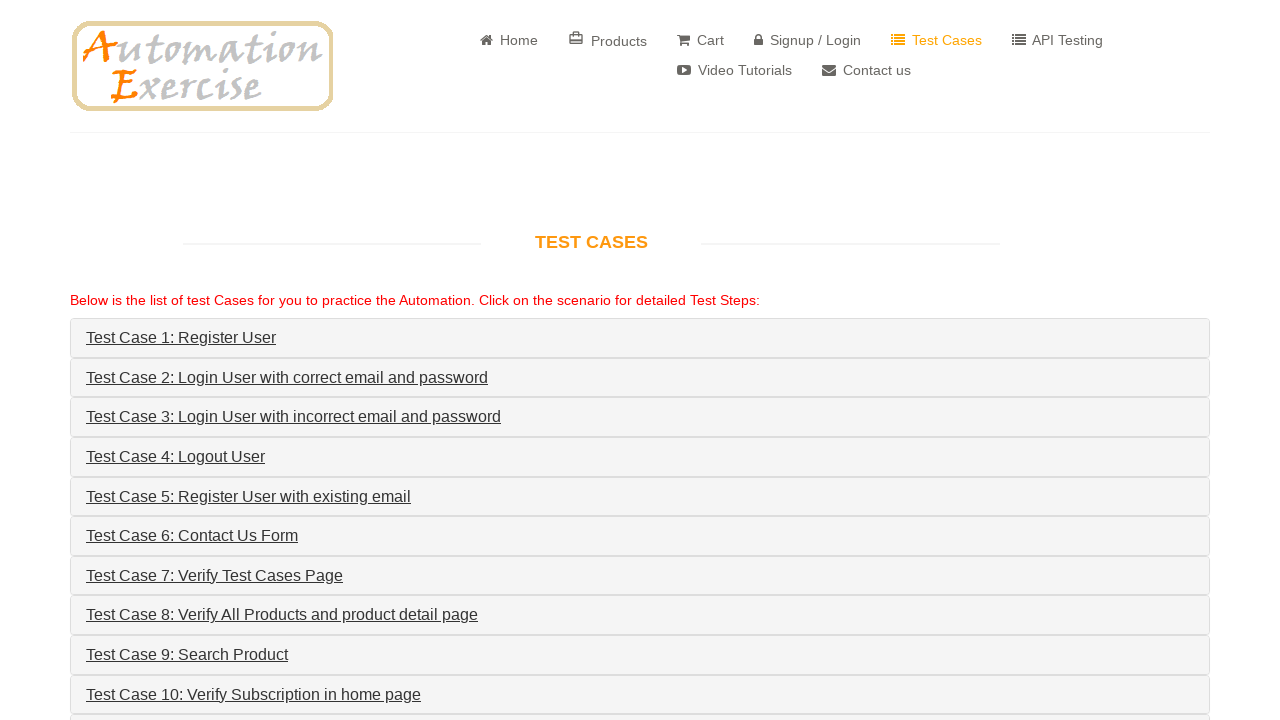